Tests iframe handling functionality by switching between single iframe and nested iframes, entering text in input fields within different frame contexts

Starting URL: http://demo.automationtesting.in/Frames.html

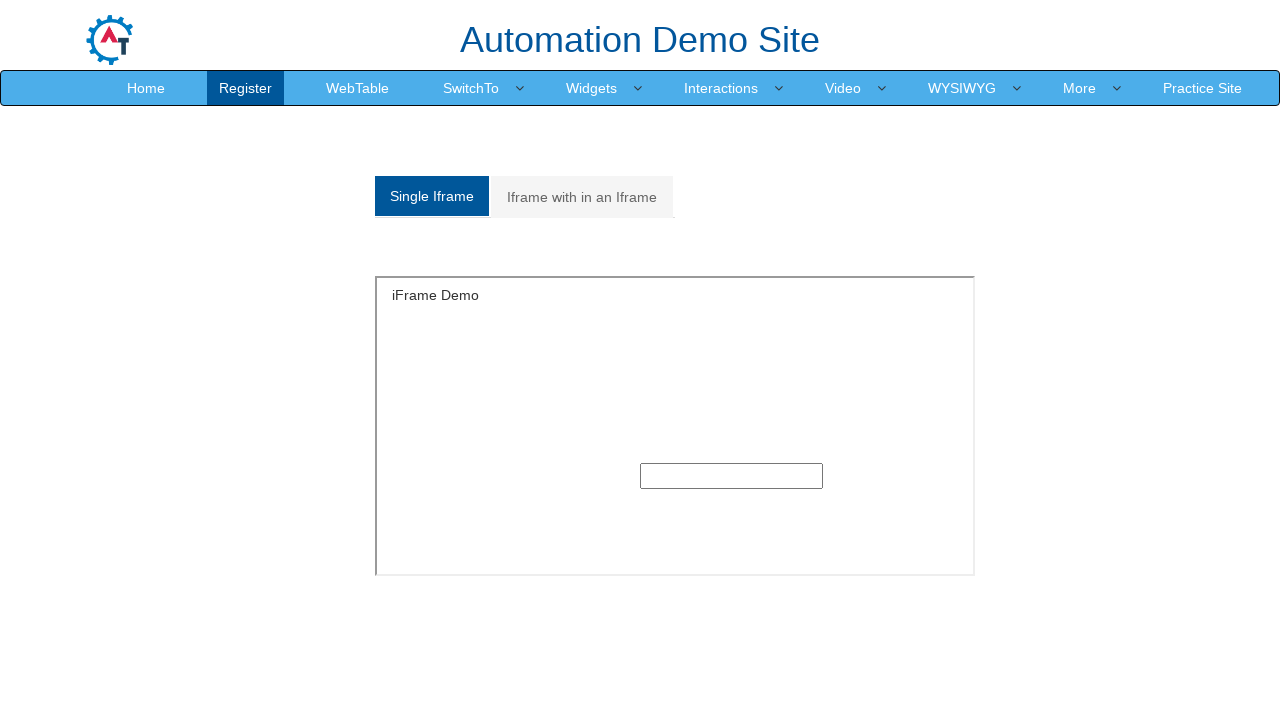

Found 9 iframes on the page
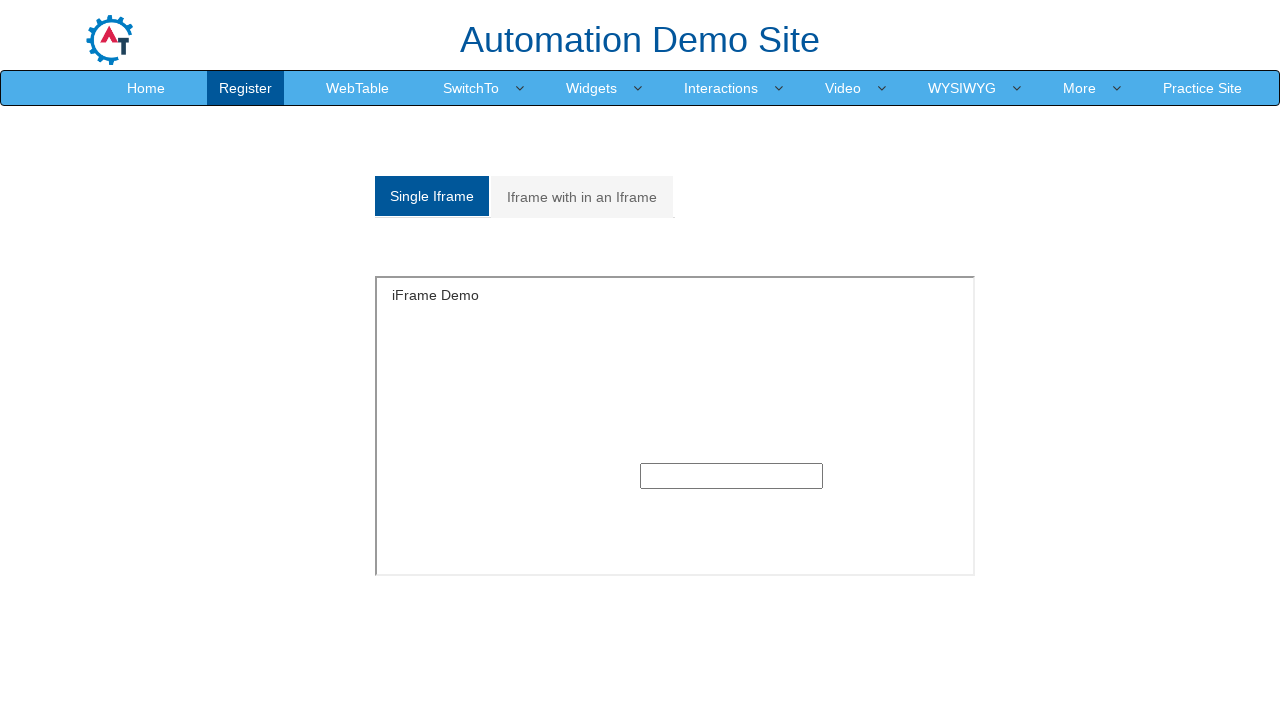

Retrieved and printed iframe names/ids
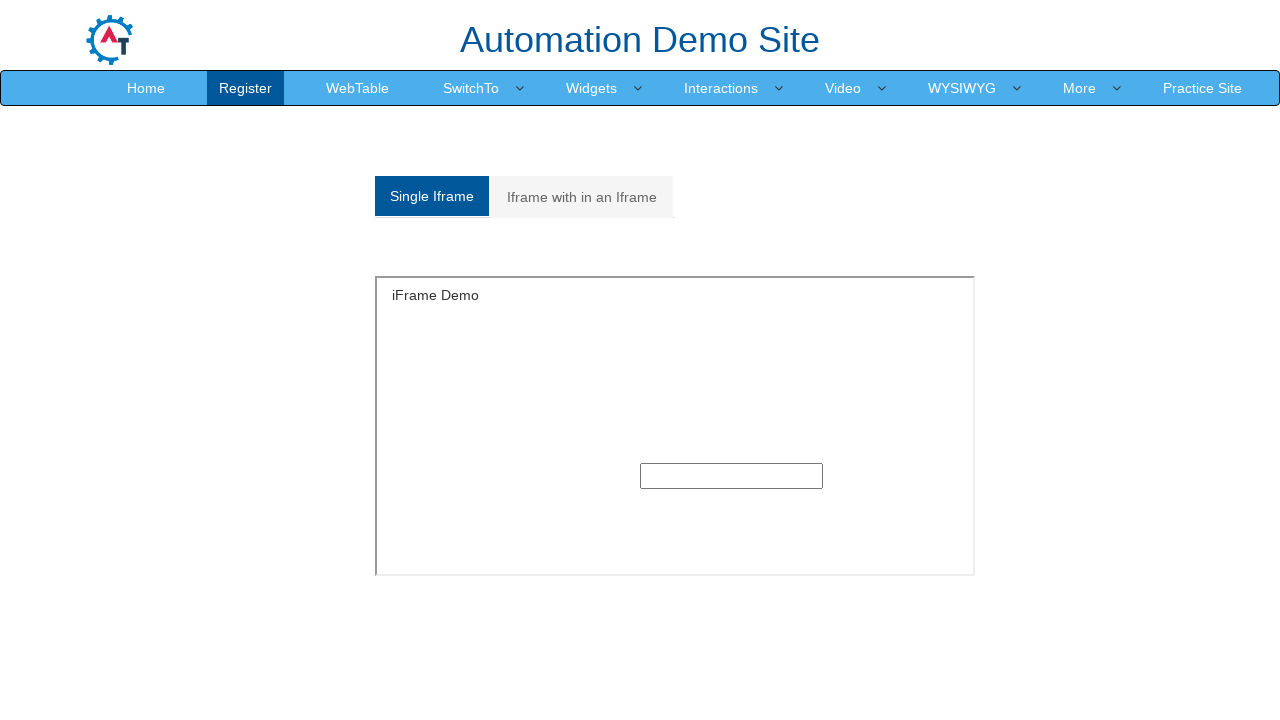

Located single iframe with id='singleframe'
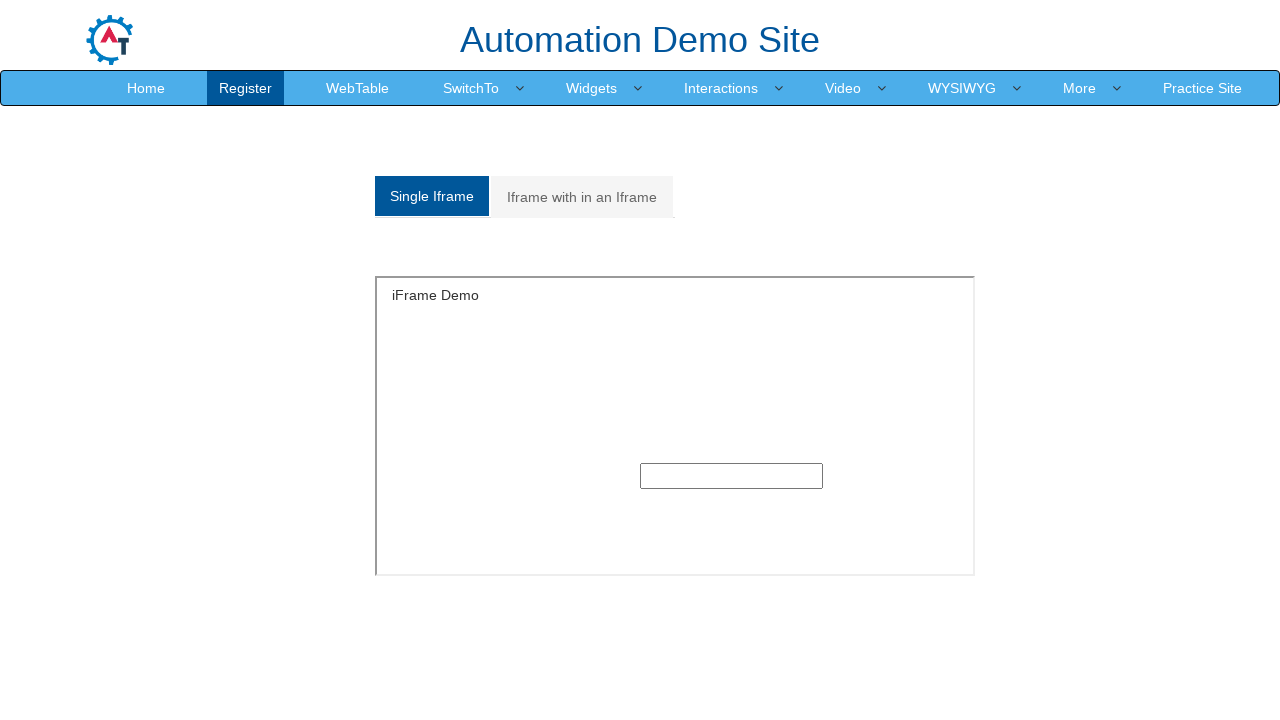

Entered 'selenium' text in input field within single iframe on xpath=//iframe[@id='singleframe'] >> internal:control=enter-frame >> xpath=//div
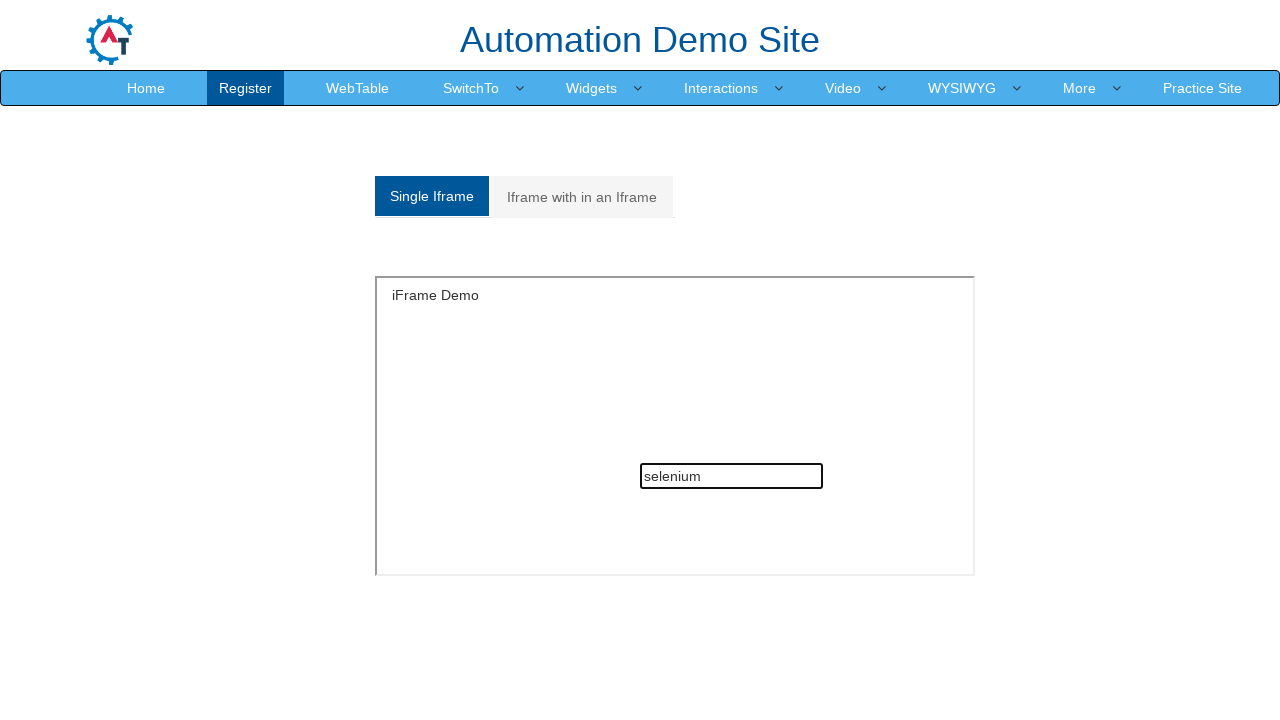

Clicked on 'Iframe with in an Iframe' tab at (582, 197) on xpath=//a[contains(text(),'Iframe with in an Iframe')]
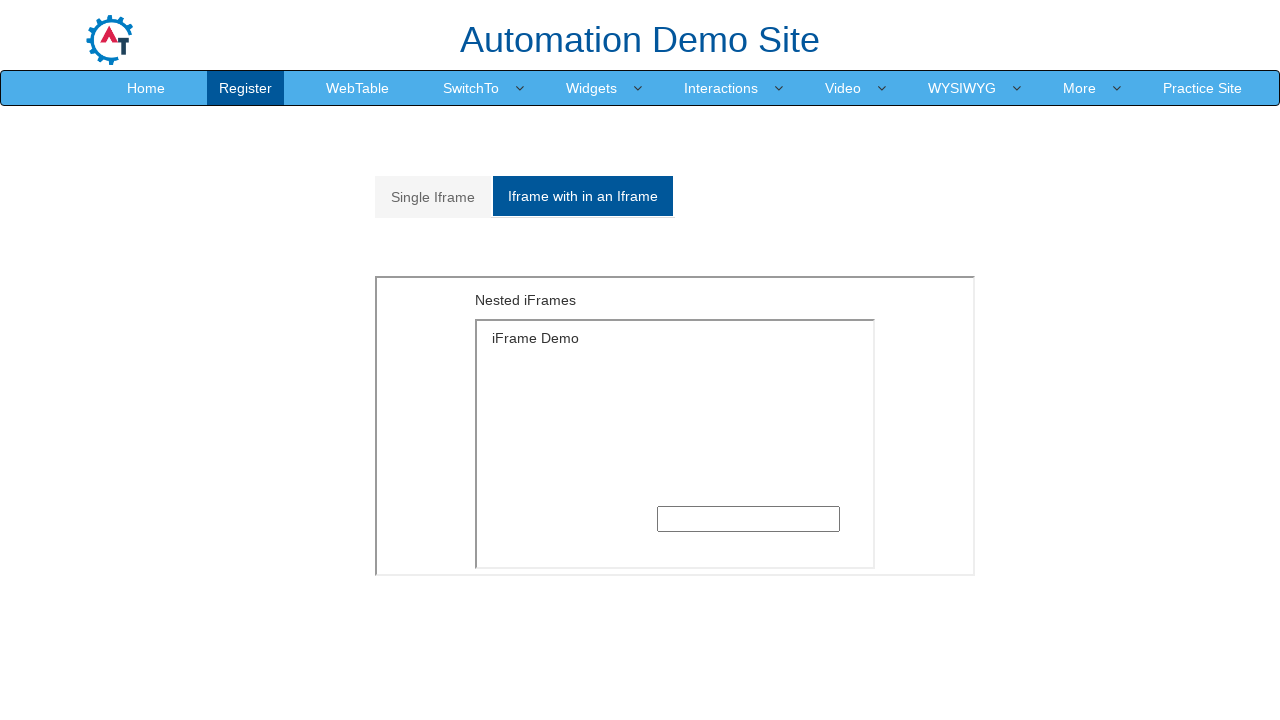

Located outer frame (2nd iframe on page)
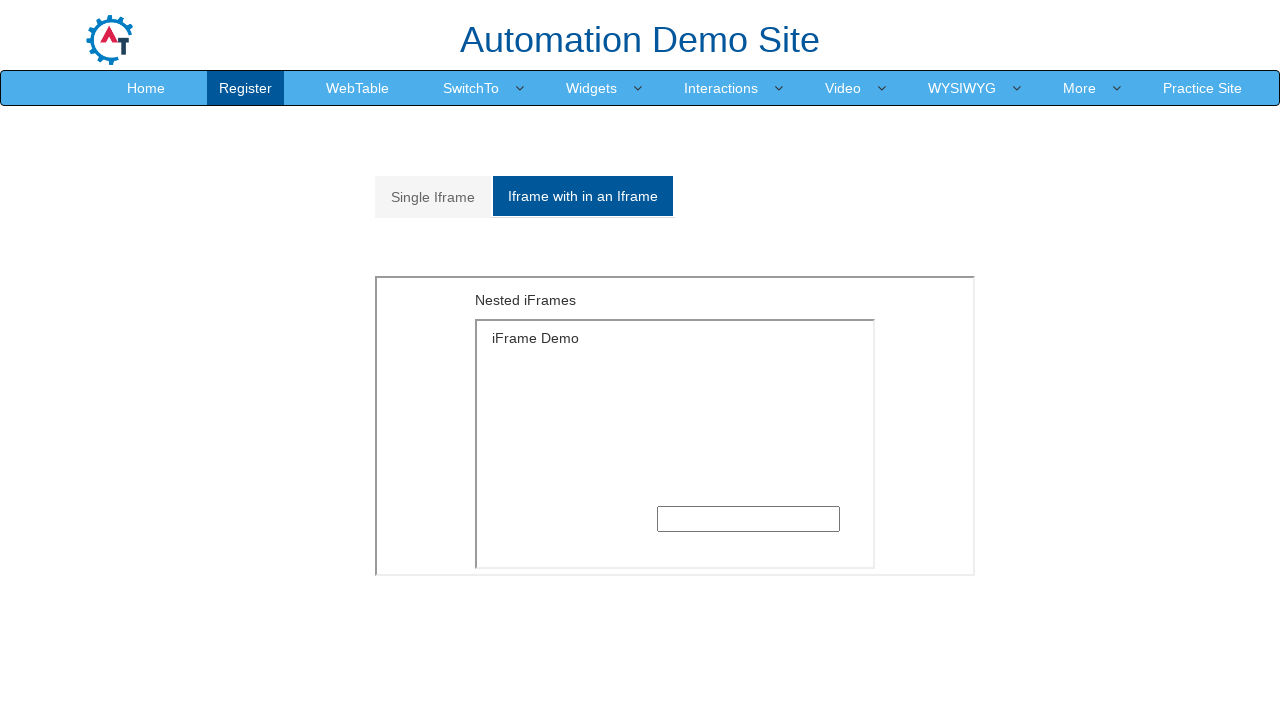

Located inner frame within outer frame
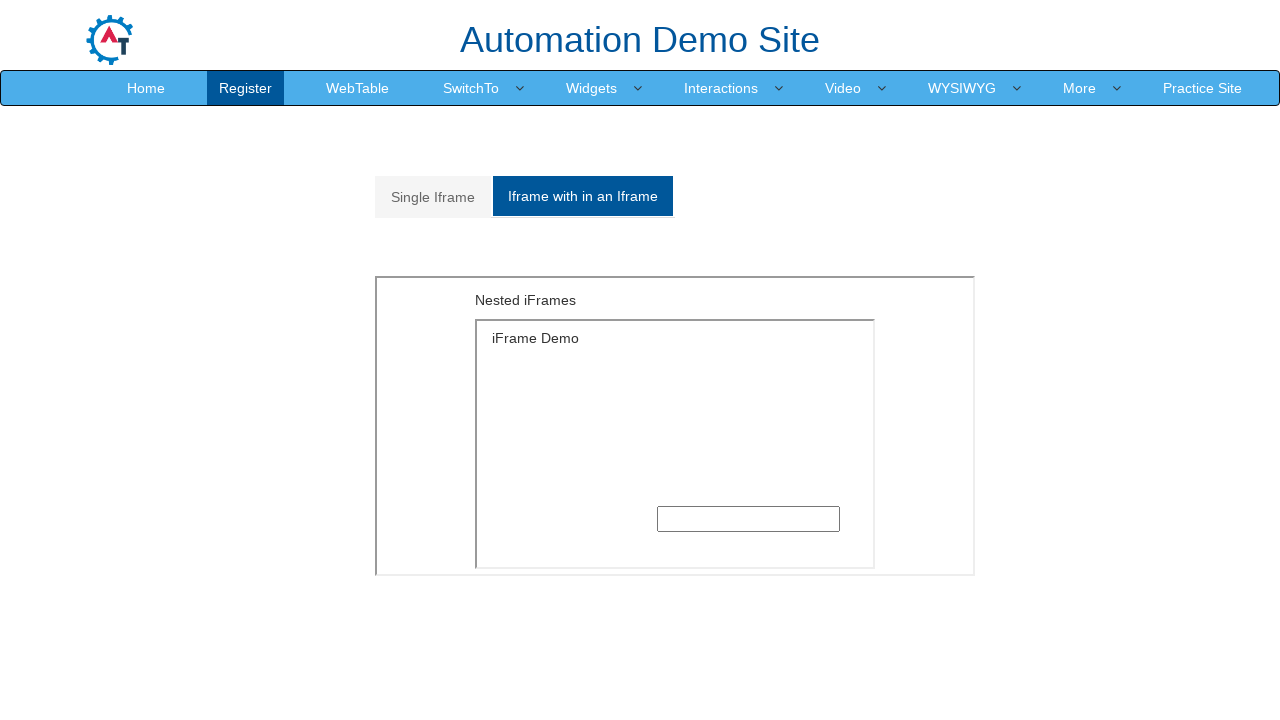

Entered 'webdriver' text in input field within nested iframe on iframe >> nth=1 >> internal:control=enter-frame >> iframe >> nth=0 >> internal:c
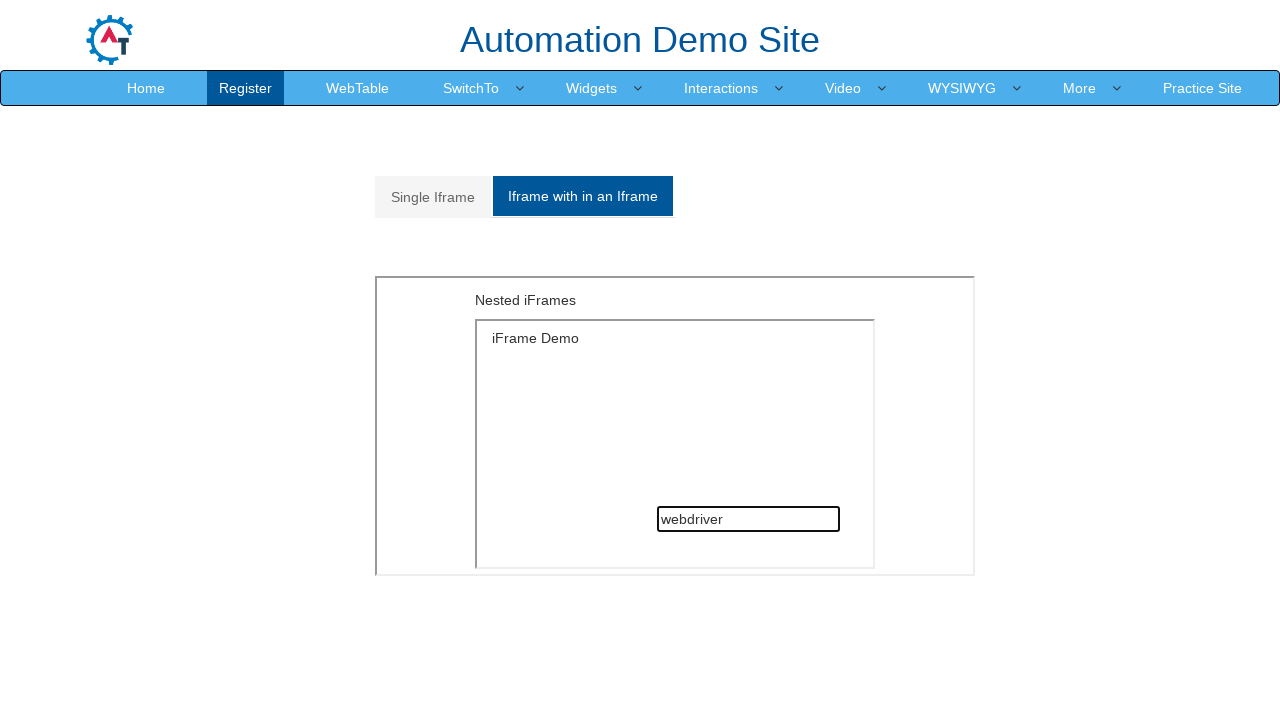

Waited 5000ms for visibility
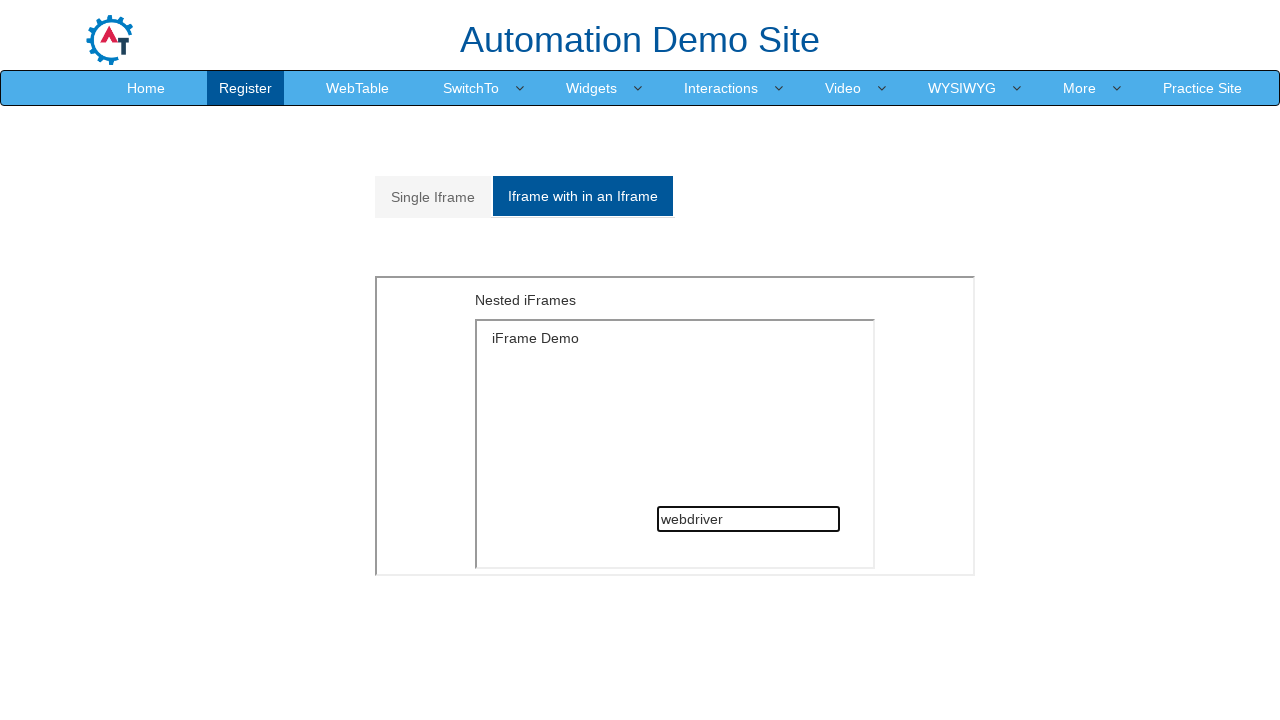

Clicked back to 'Single Iframe' tab at (433, 197) on xpath=//a[contains(text(),'Single Iframe')]
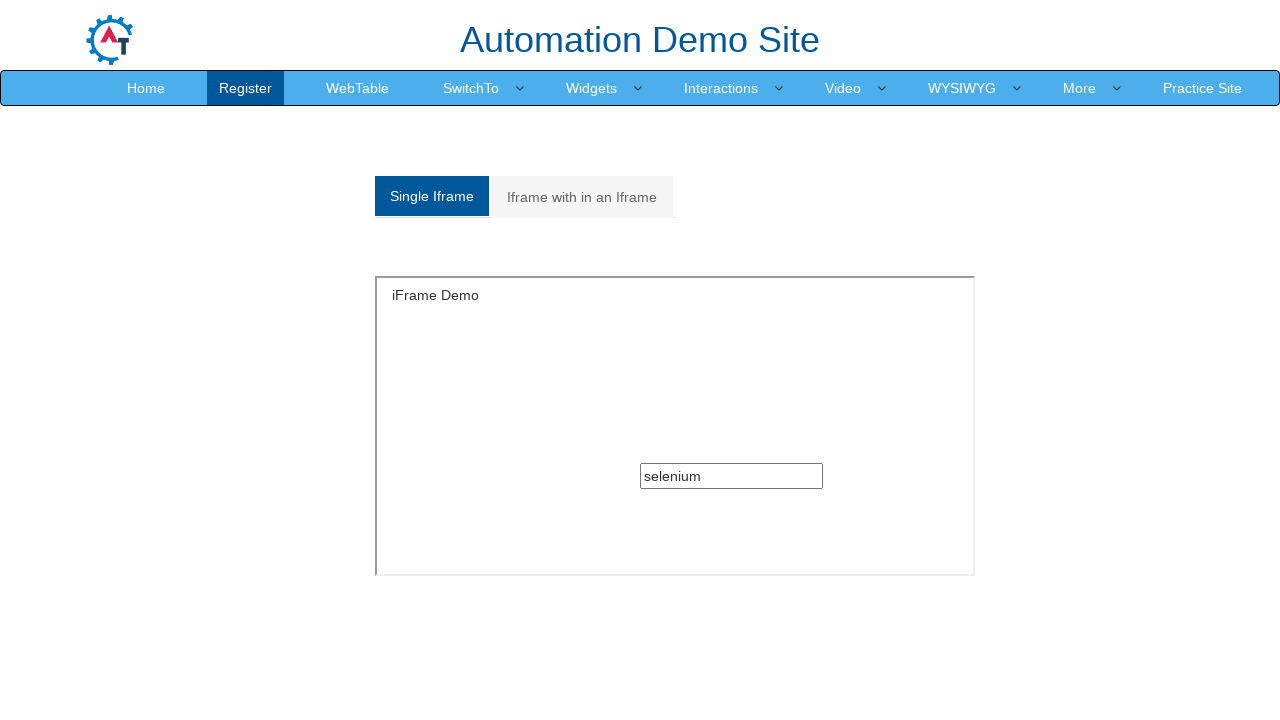

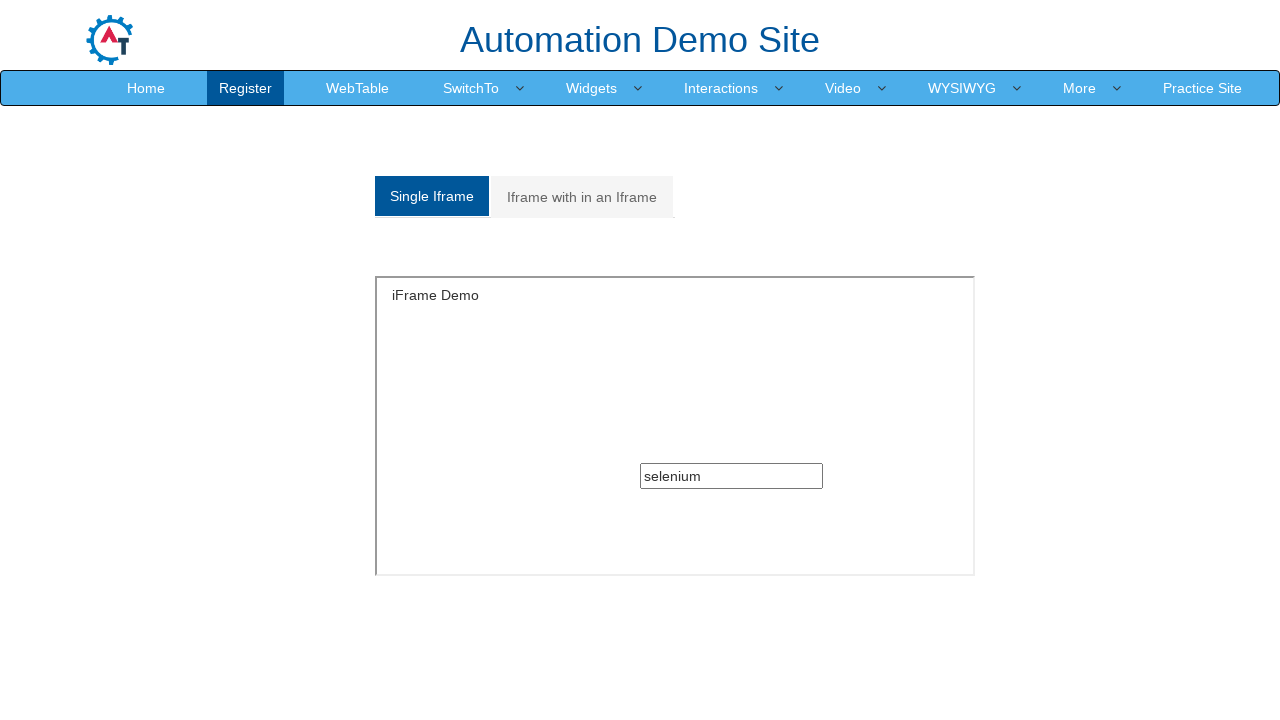